Navigates to the Selenium downloads page and maximizes the browser window to verify the page loads correctly.

Starting URL: https://www.selenium.dev/downloads/

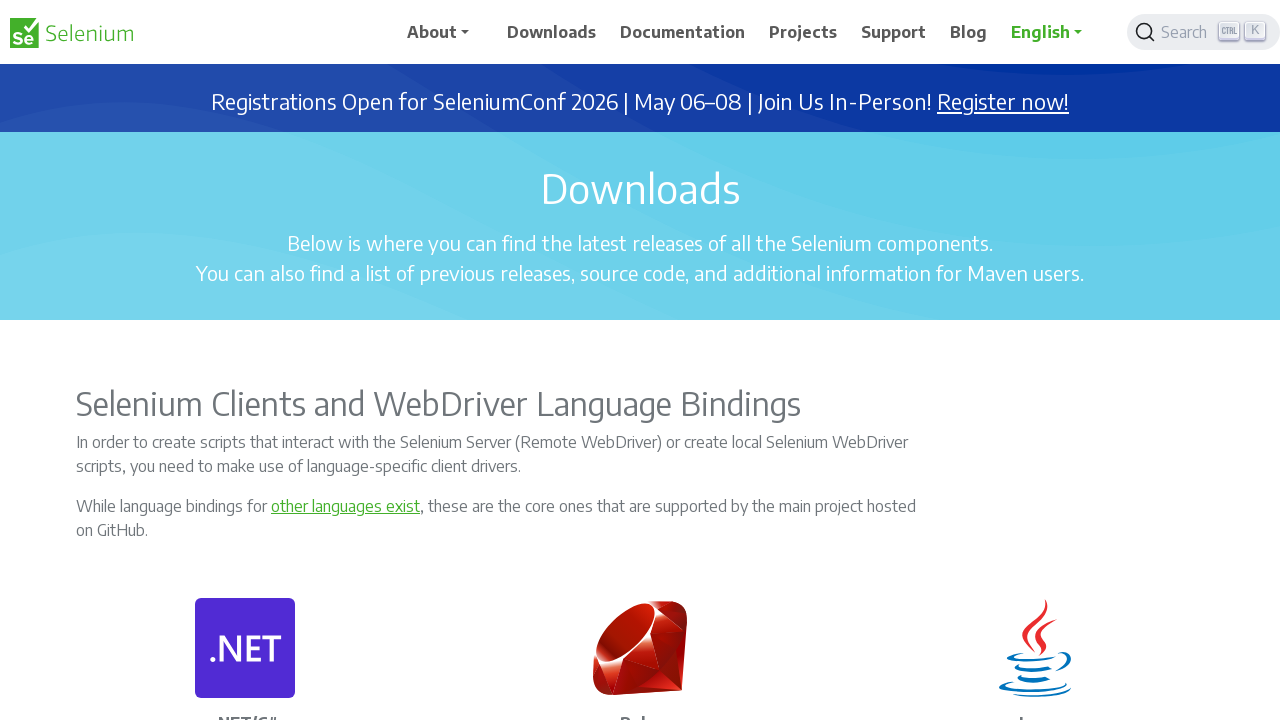

Set viewport size to 1920x1080 to maximize browser window
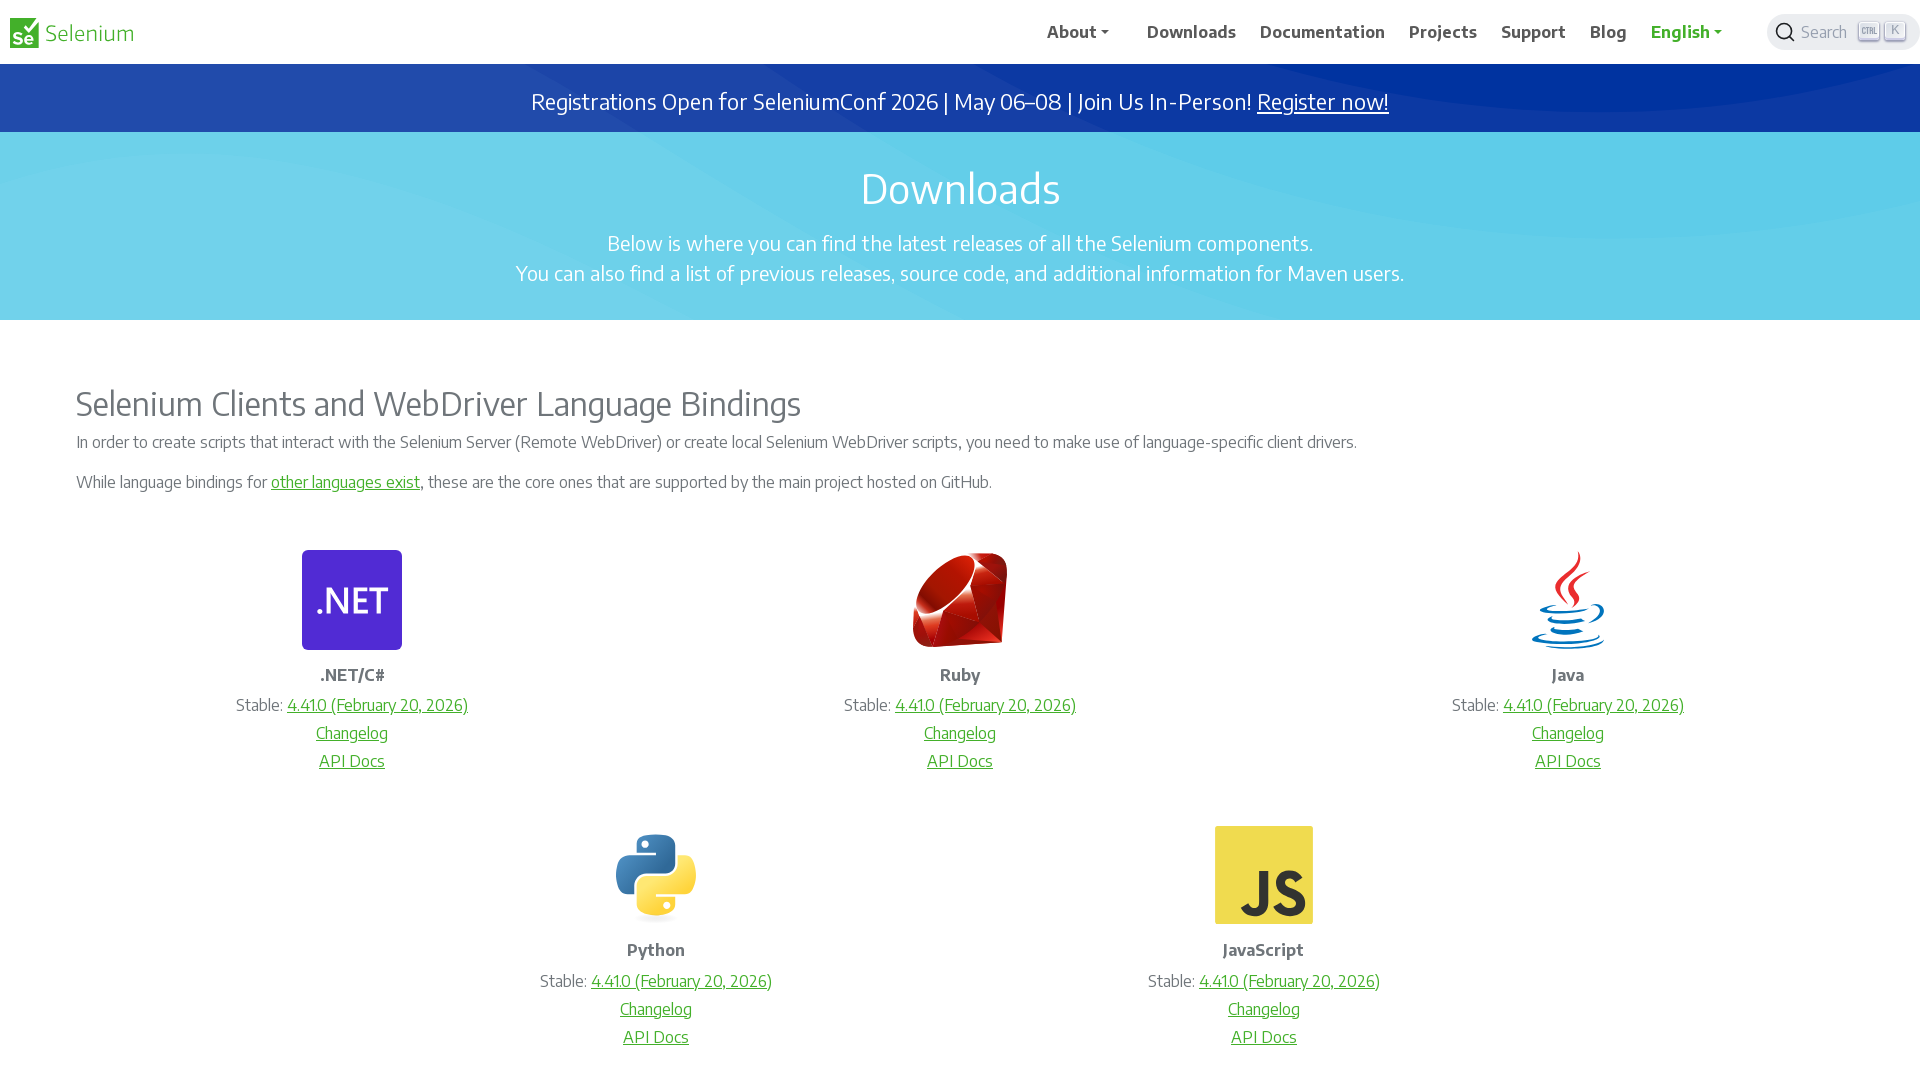

Selenium downloads page fully loaded
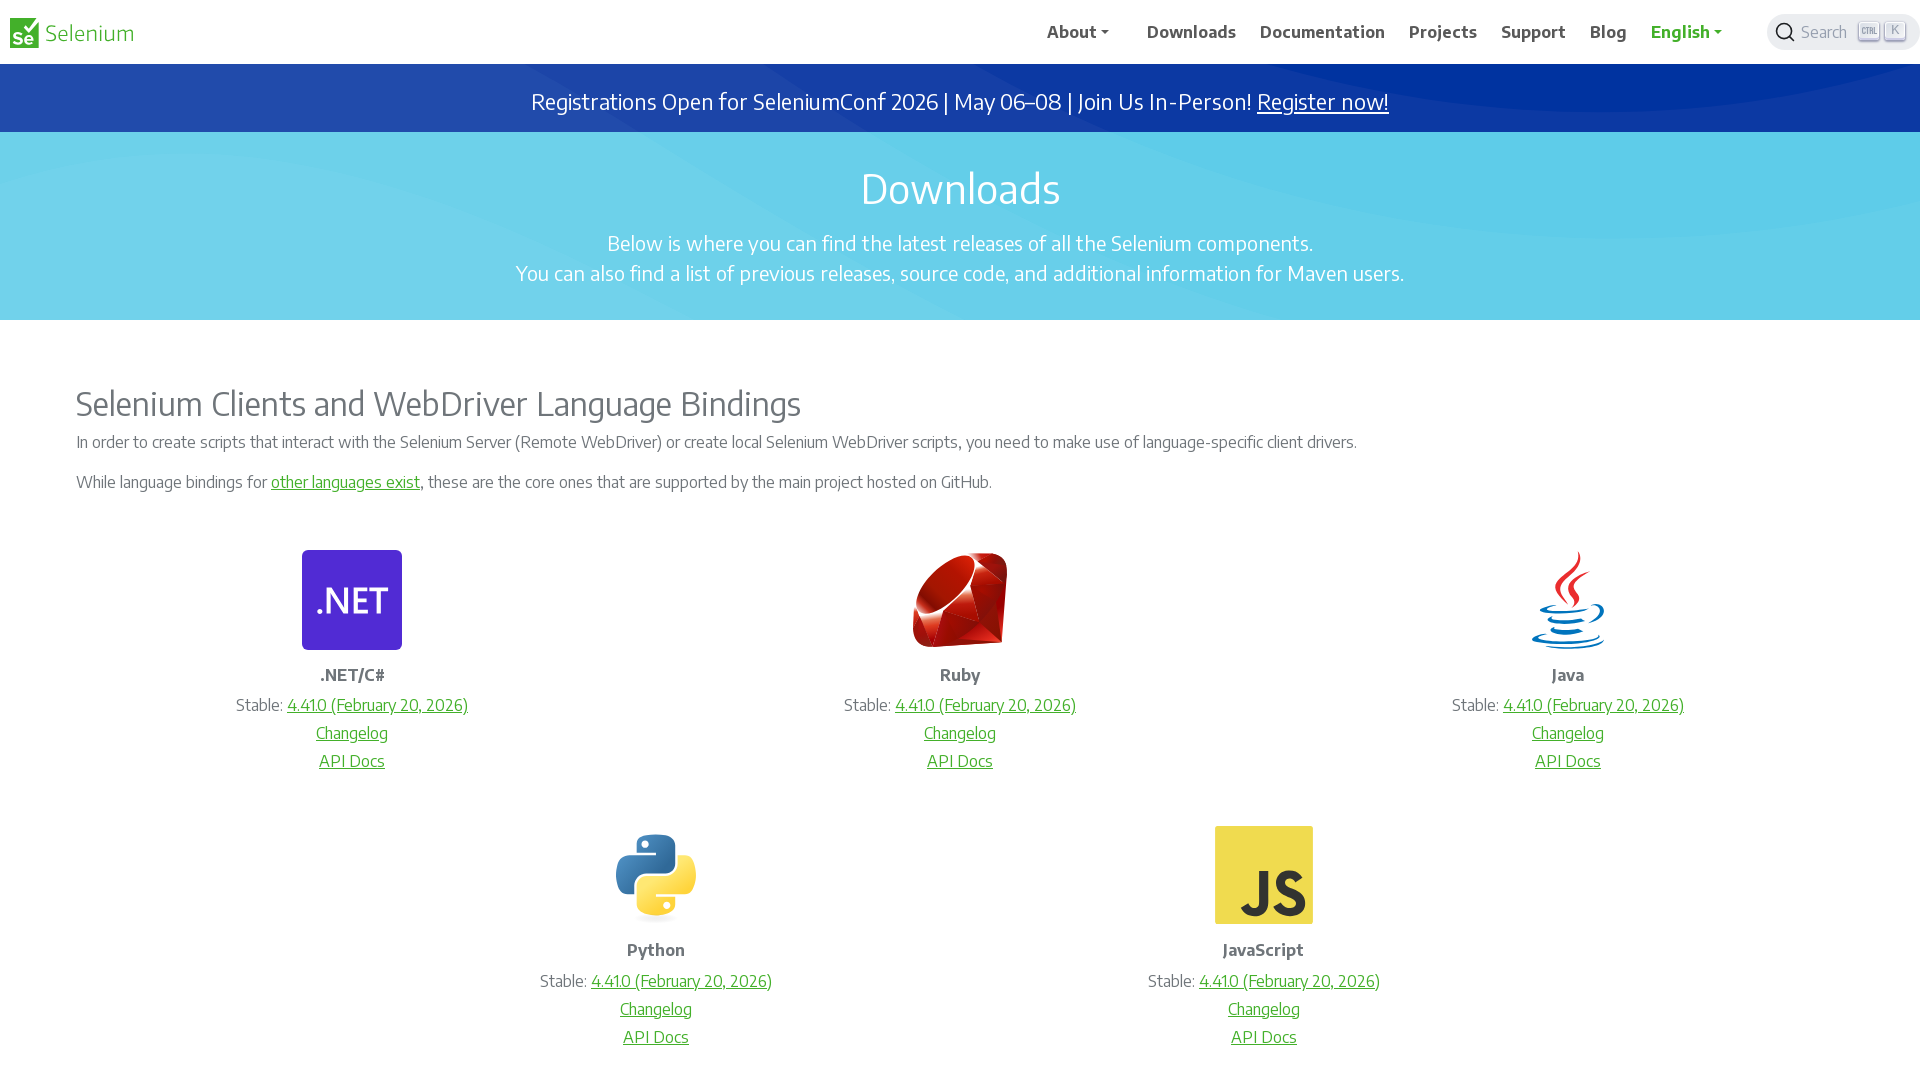

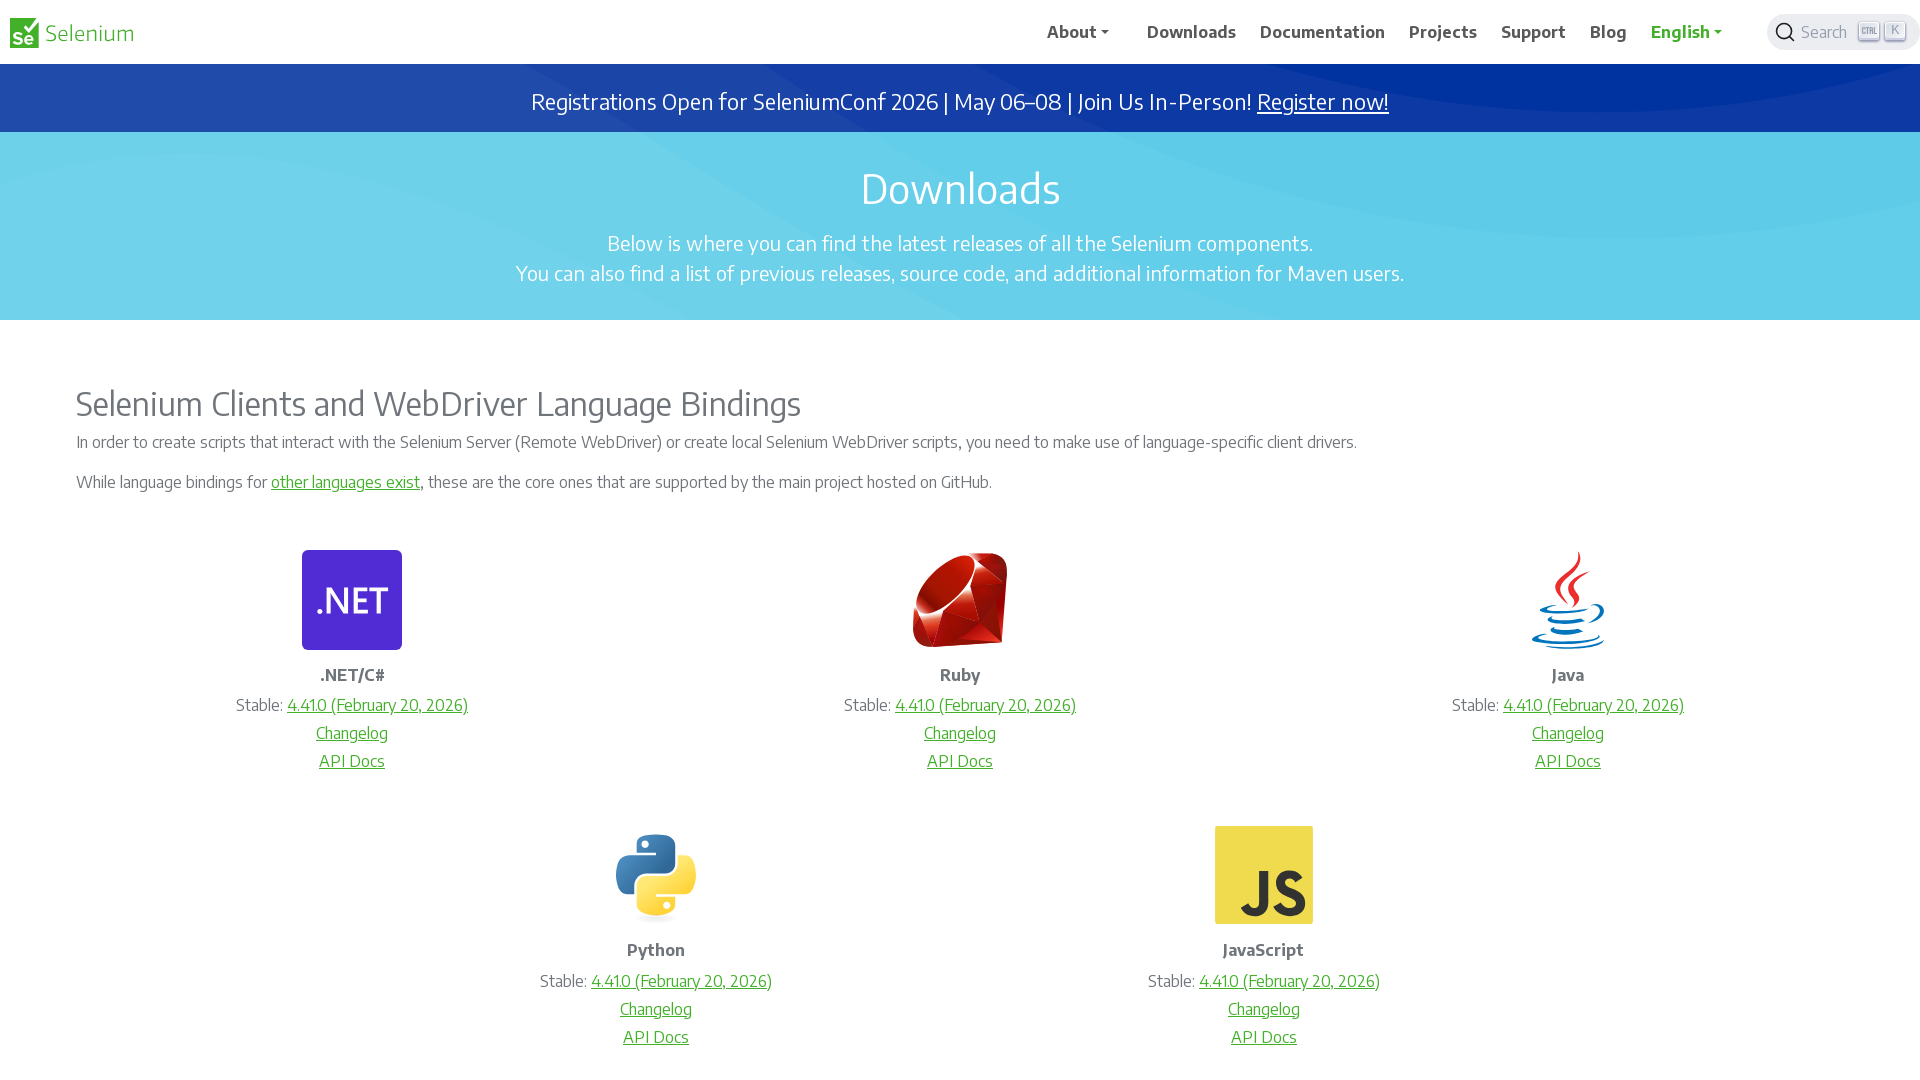